Tests a web form by entering text into a text box, clicking the submit button, and verifying the success message is displayed.

Starting URL: https://www.selenium.dev/selenium/web/web-form.html

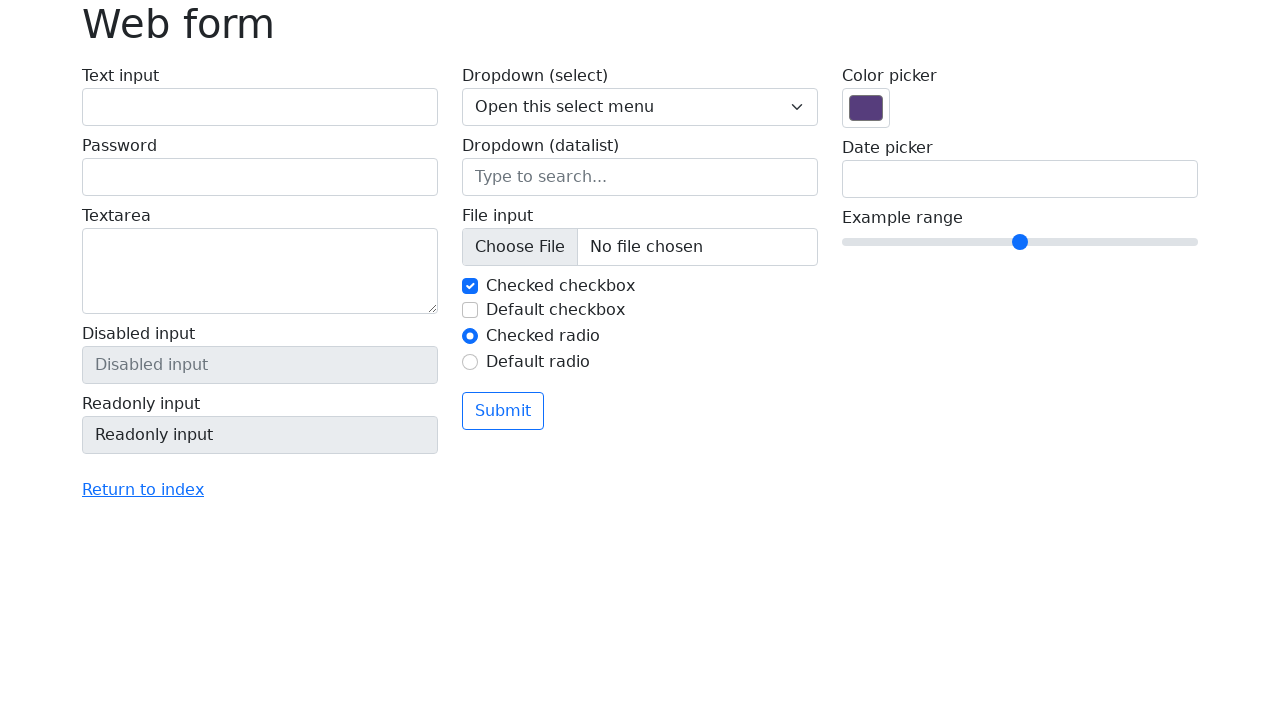

Verified page title is 'Web form'
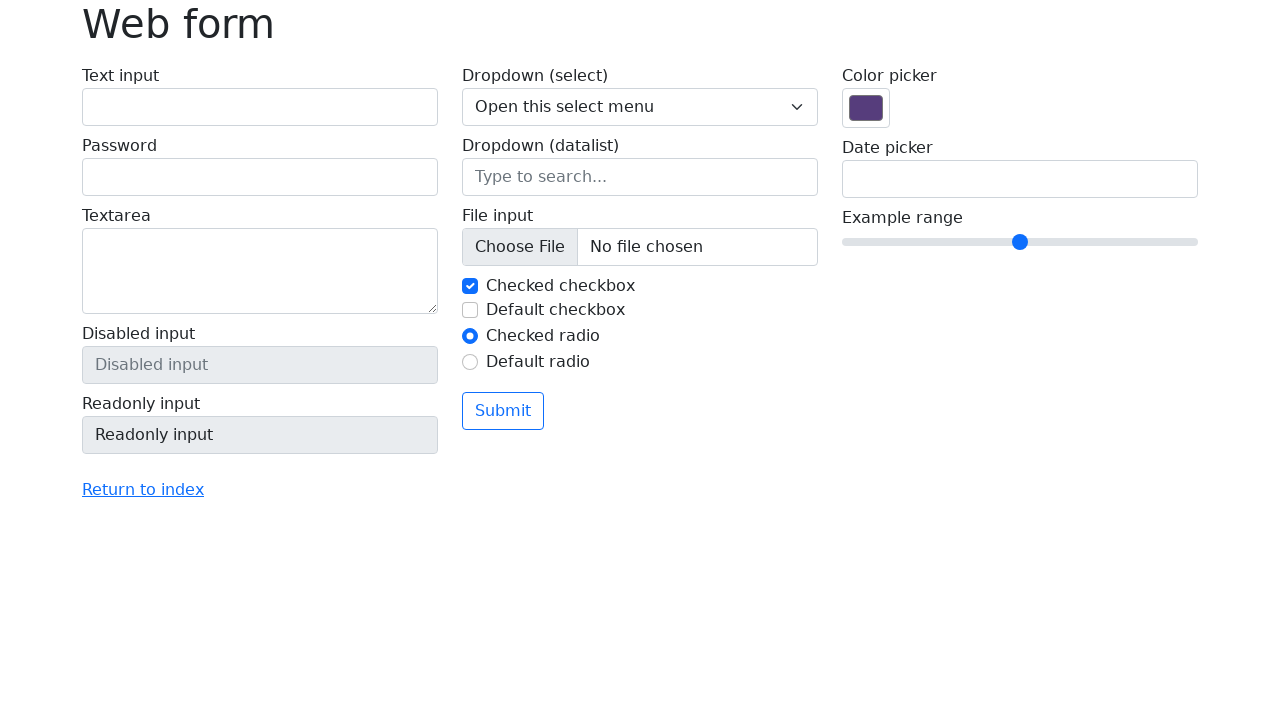

Filled text box with 'Selenium' on input[name='my-text']
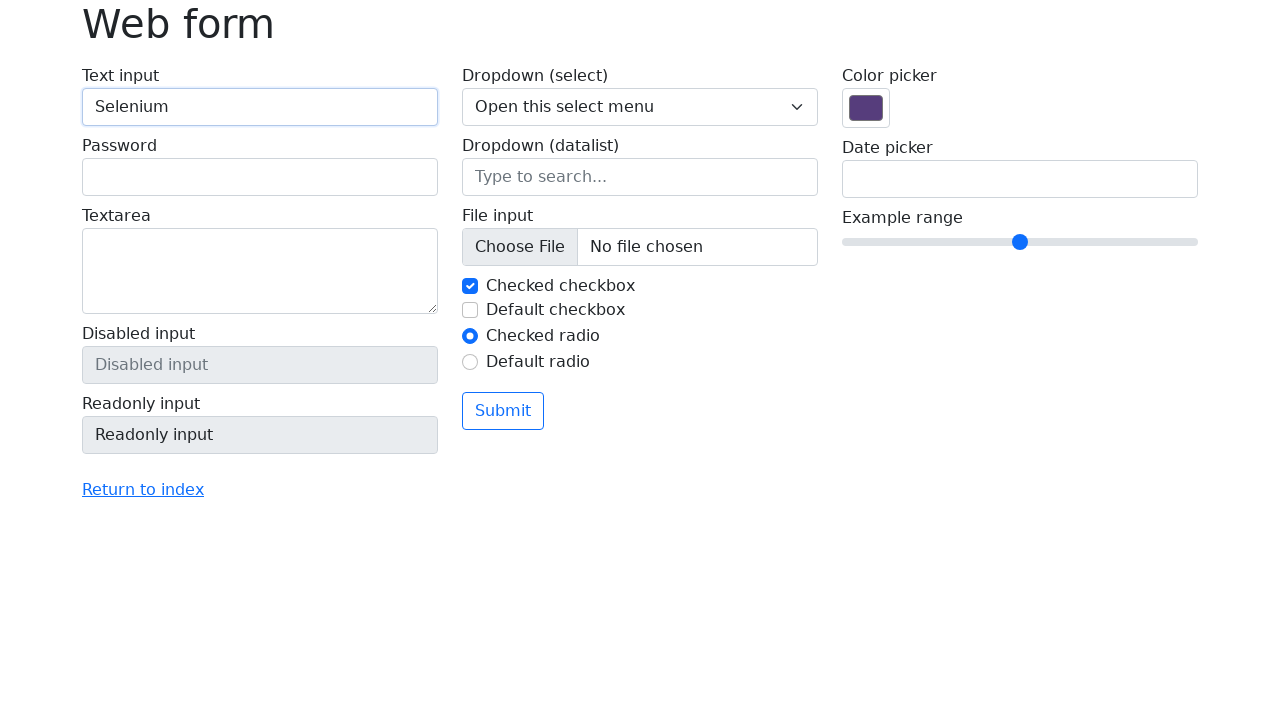

Clicked submit button at (503, 411) on button
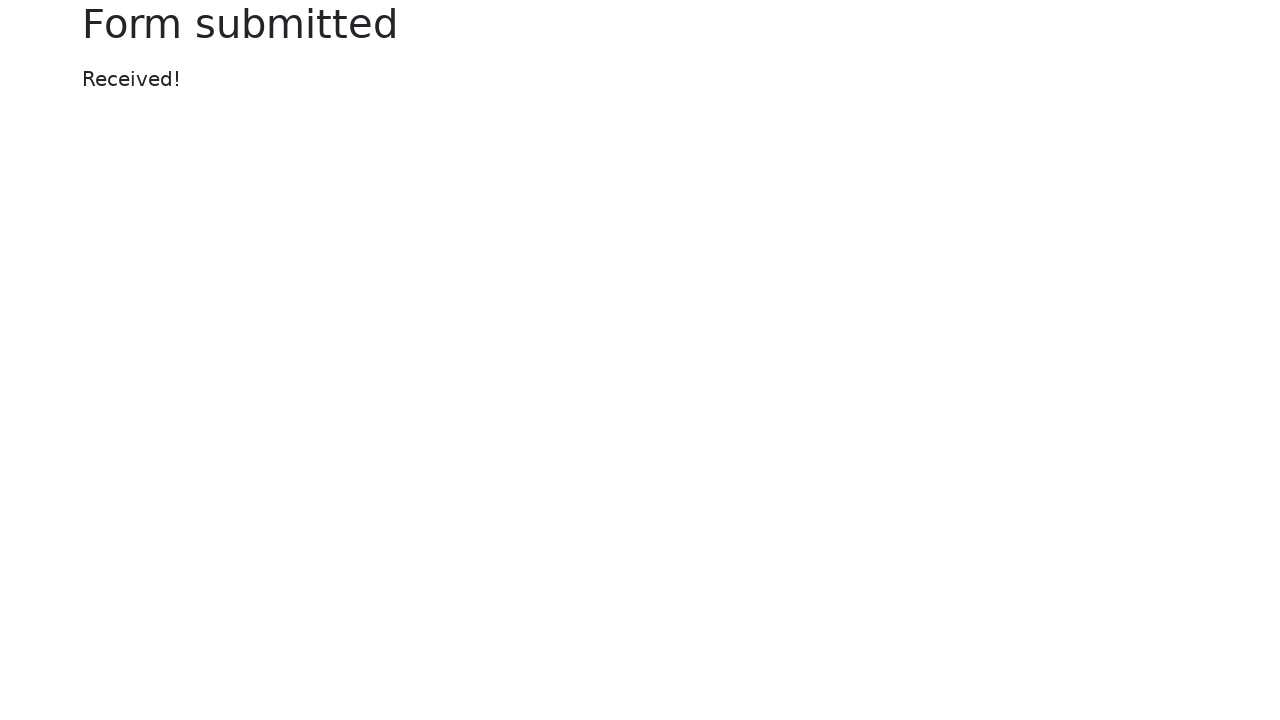

Success message element is visible
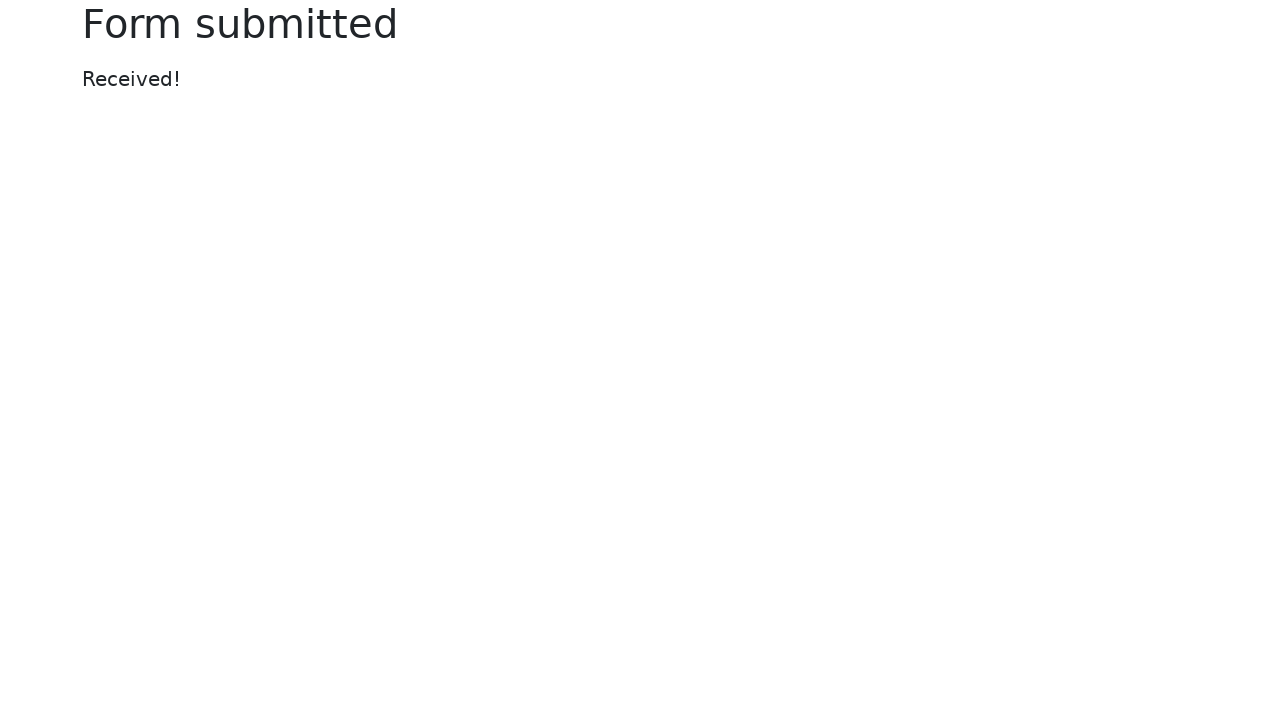

Verified success message displays 'Received!'
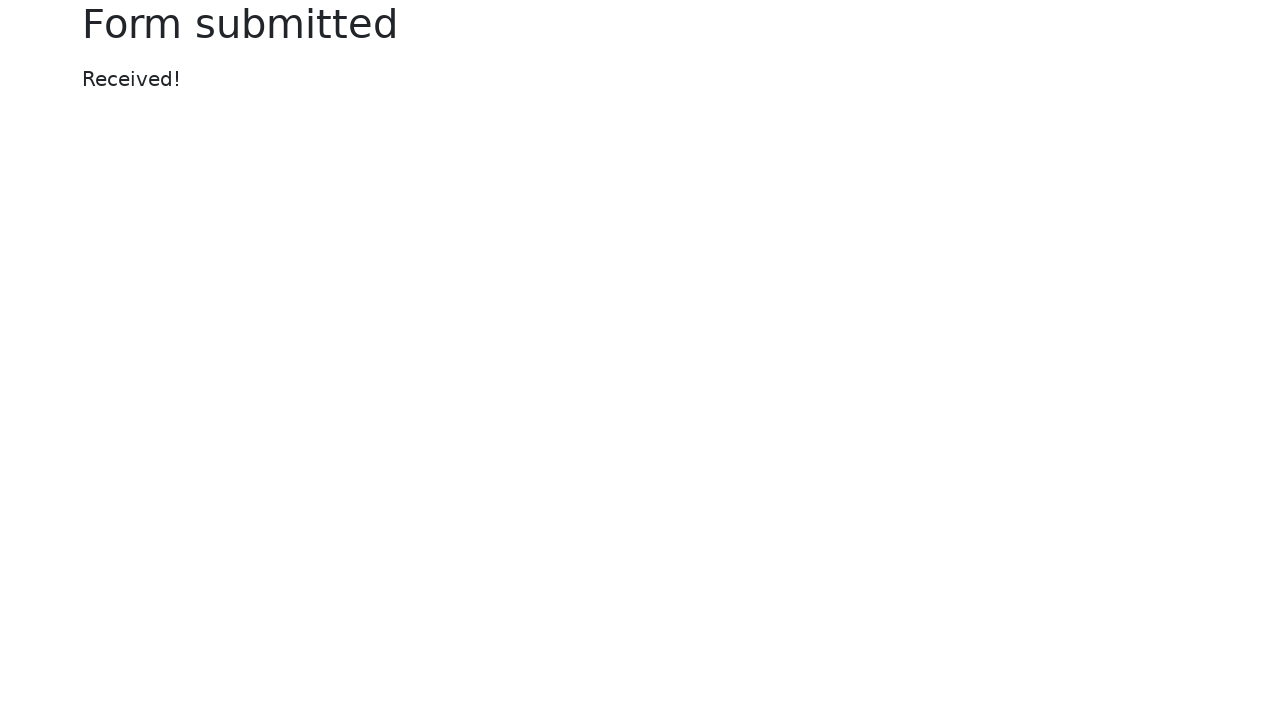

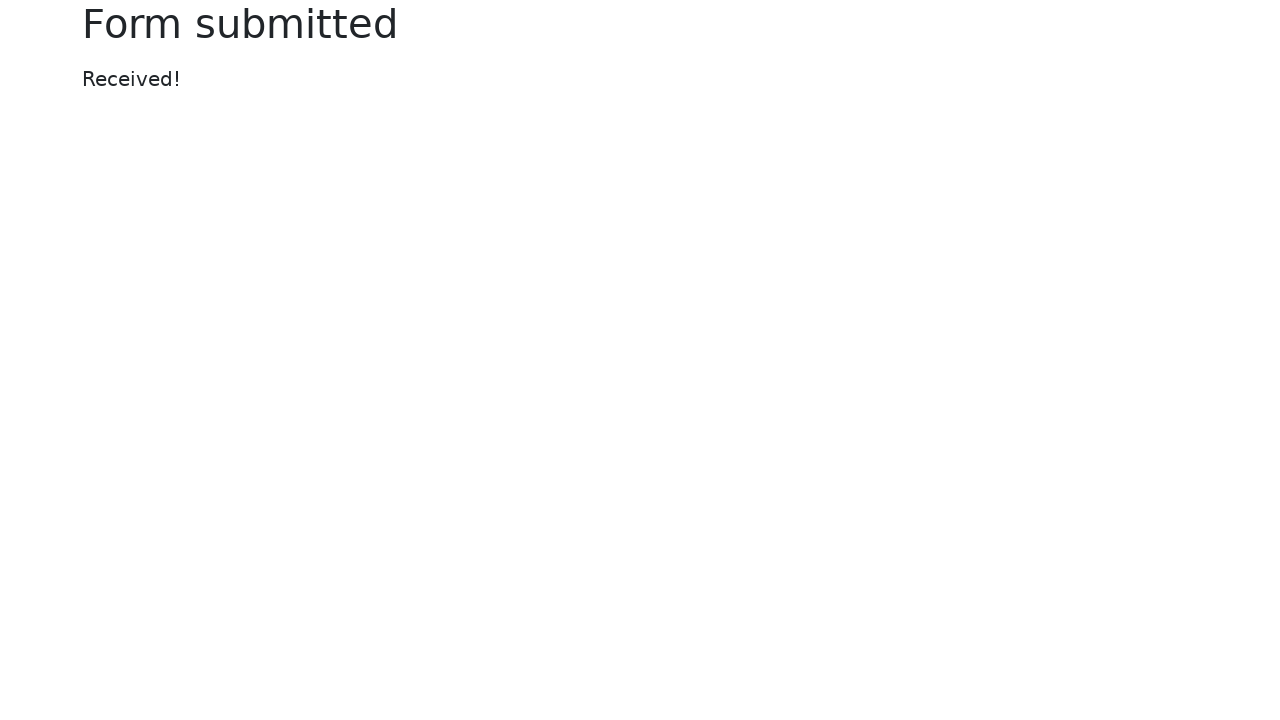